Navigates to a Mars news page and waits for news content to load, verifying the page displays news articles

Starting URL: https://data-class-mars.s3.amazonaws.com/Mars/index.html

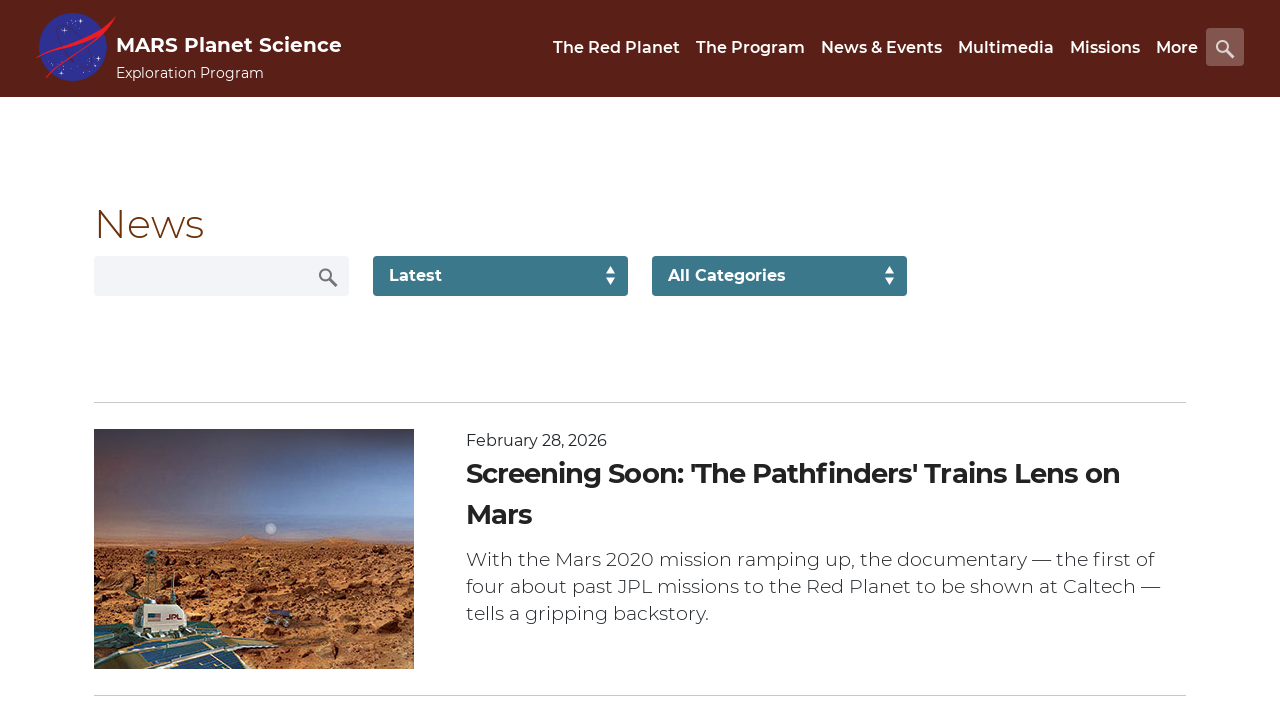

Navigated to Mars news page
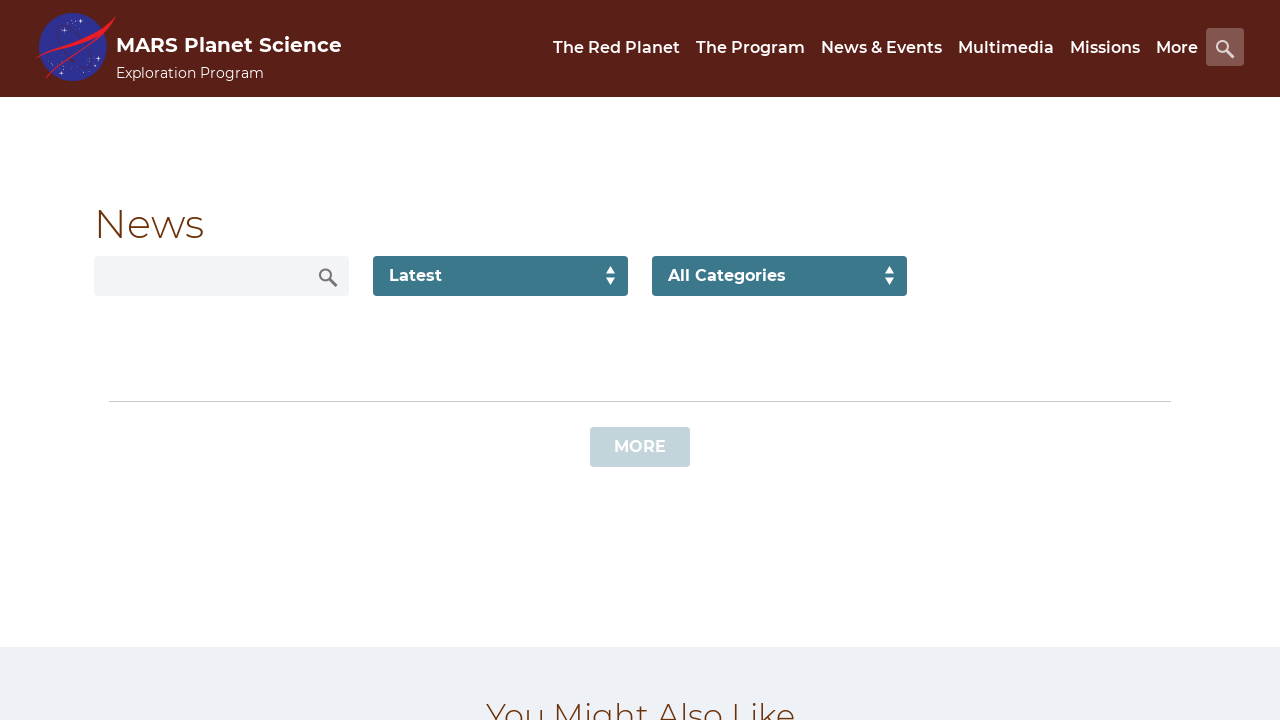

News content list loaded
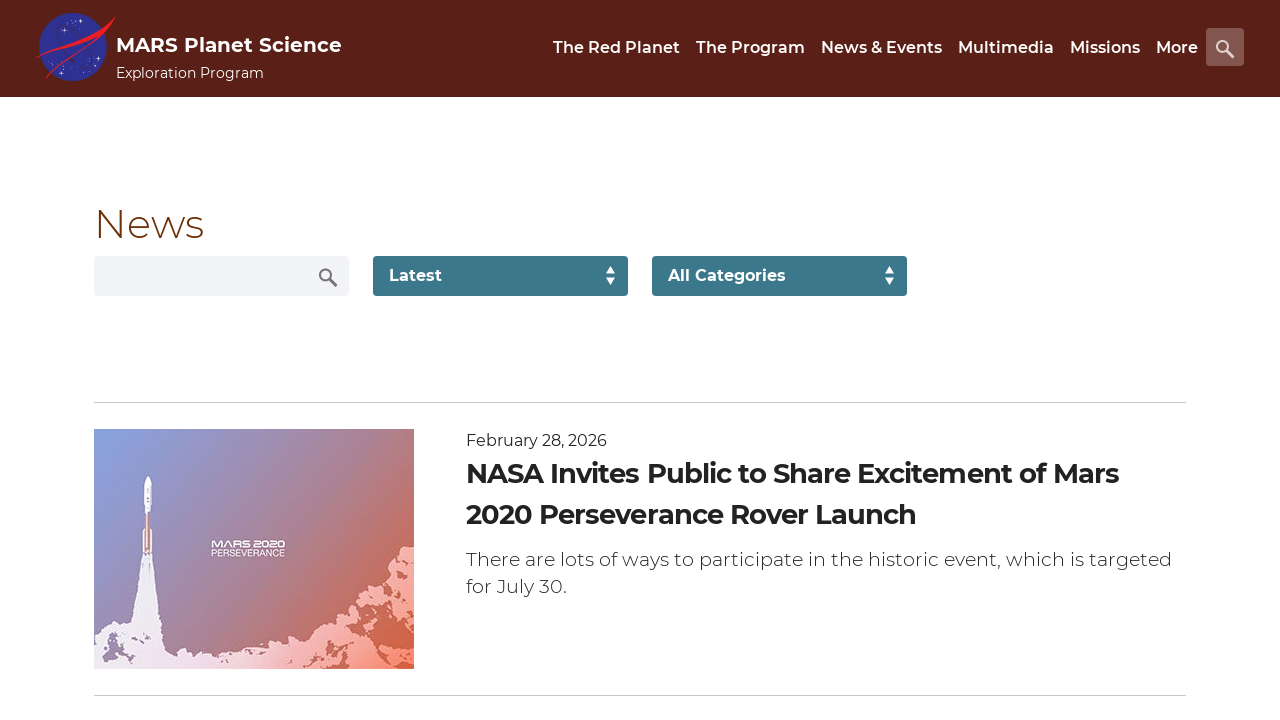

Verified news title element is present
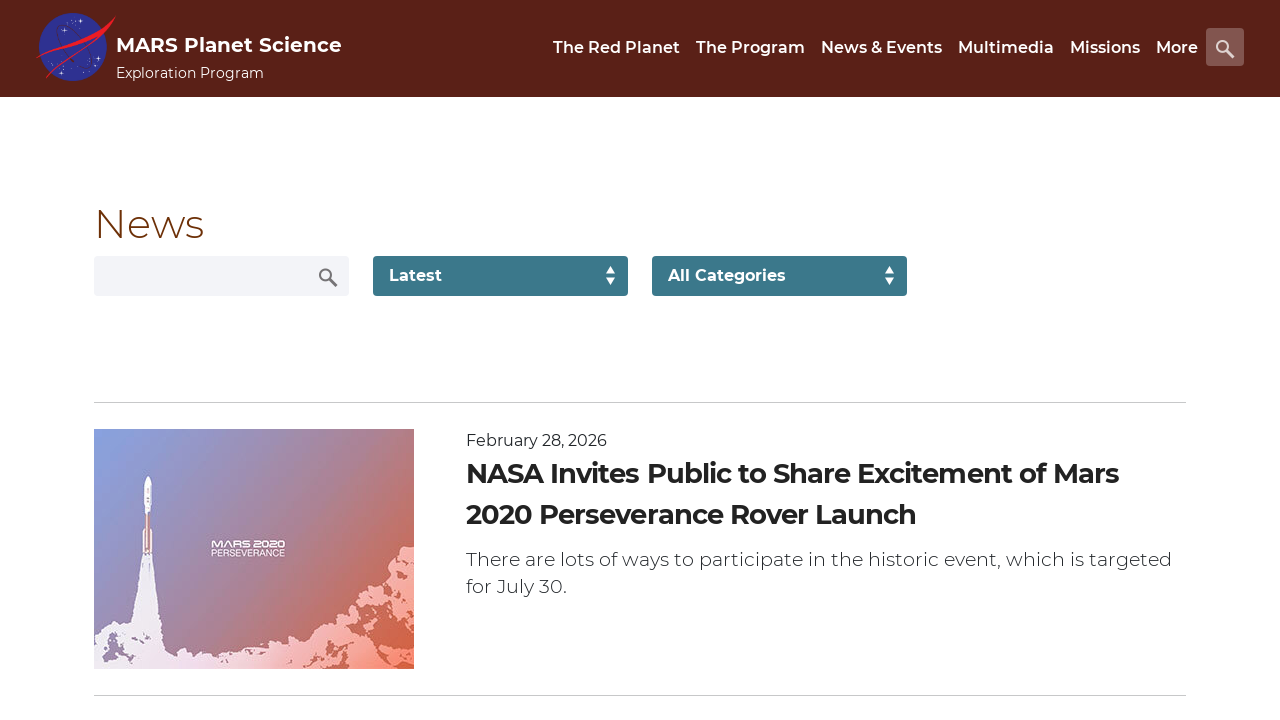

Verified article teaser element is present
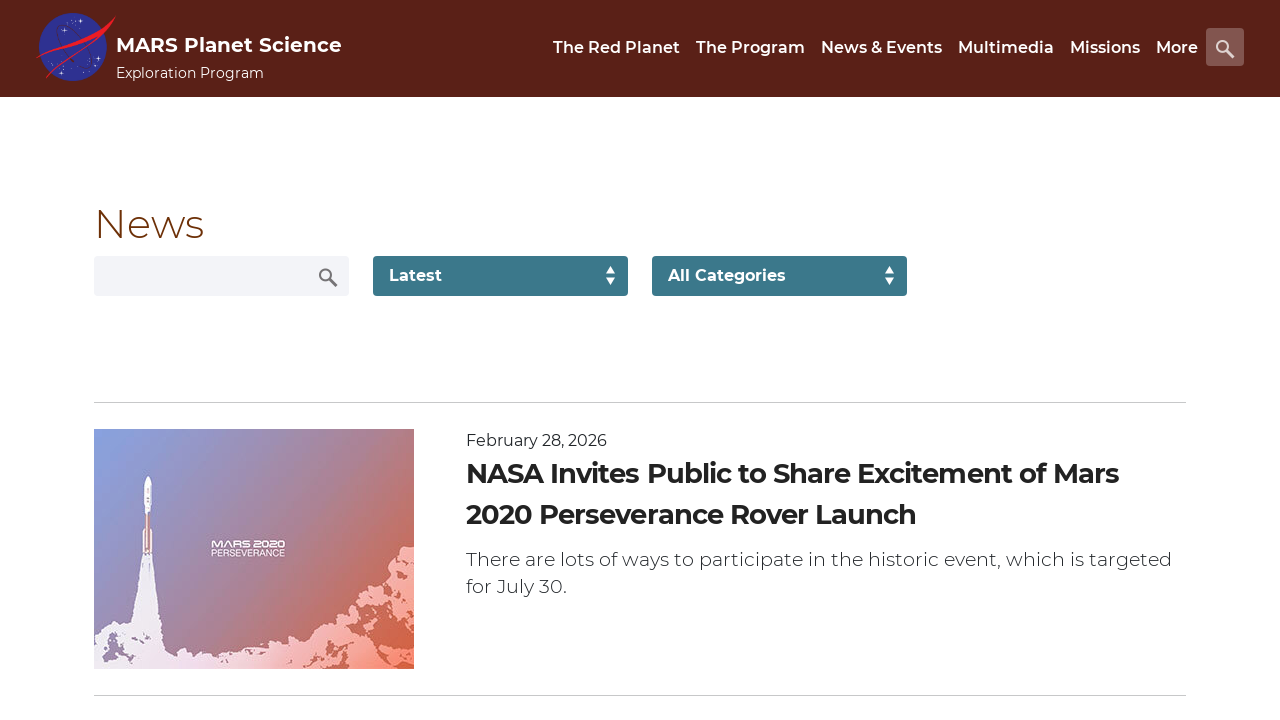

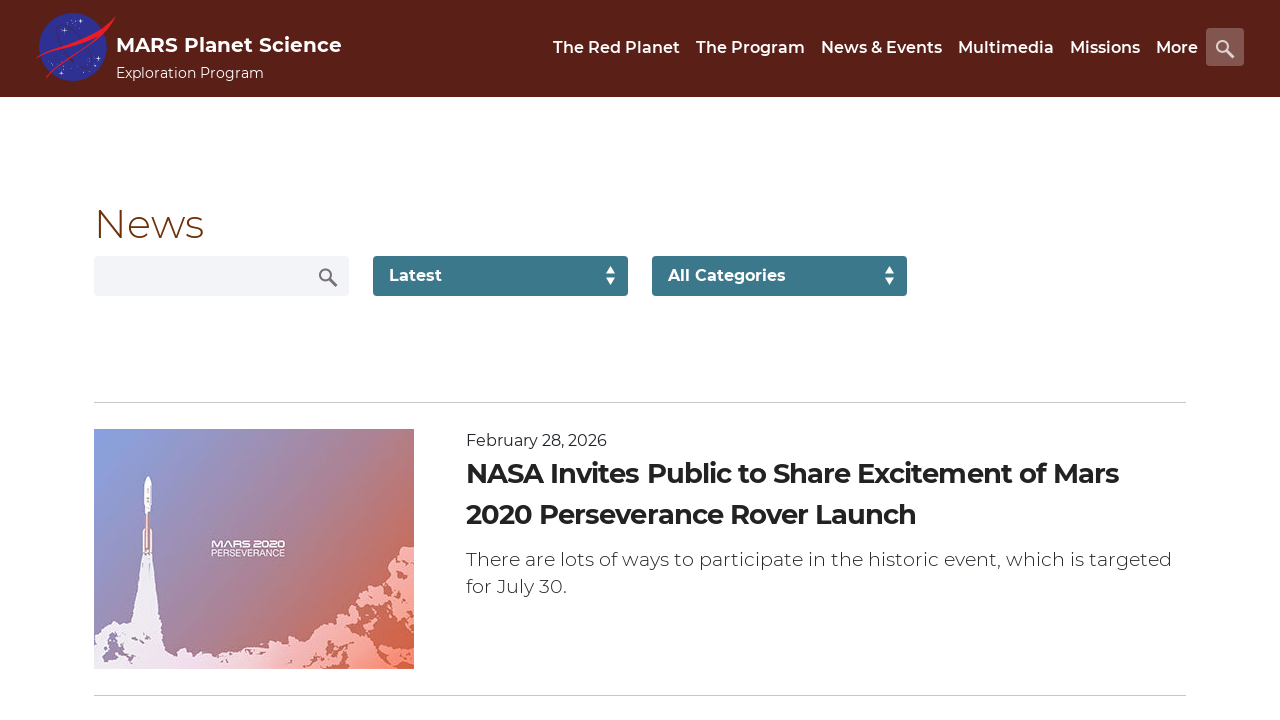